Tests AJAX loading panel functionality by selecting a date on a calendar and verifying the selected date is displayed after the loading indicator disappears.

Starting URL: https://demos.telerik.com/aspnet-ajax/ajaxloadingpanel/functionality/explicit-show-hide/defaultcs.aspx

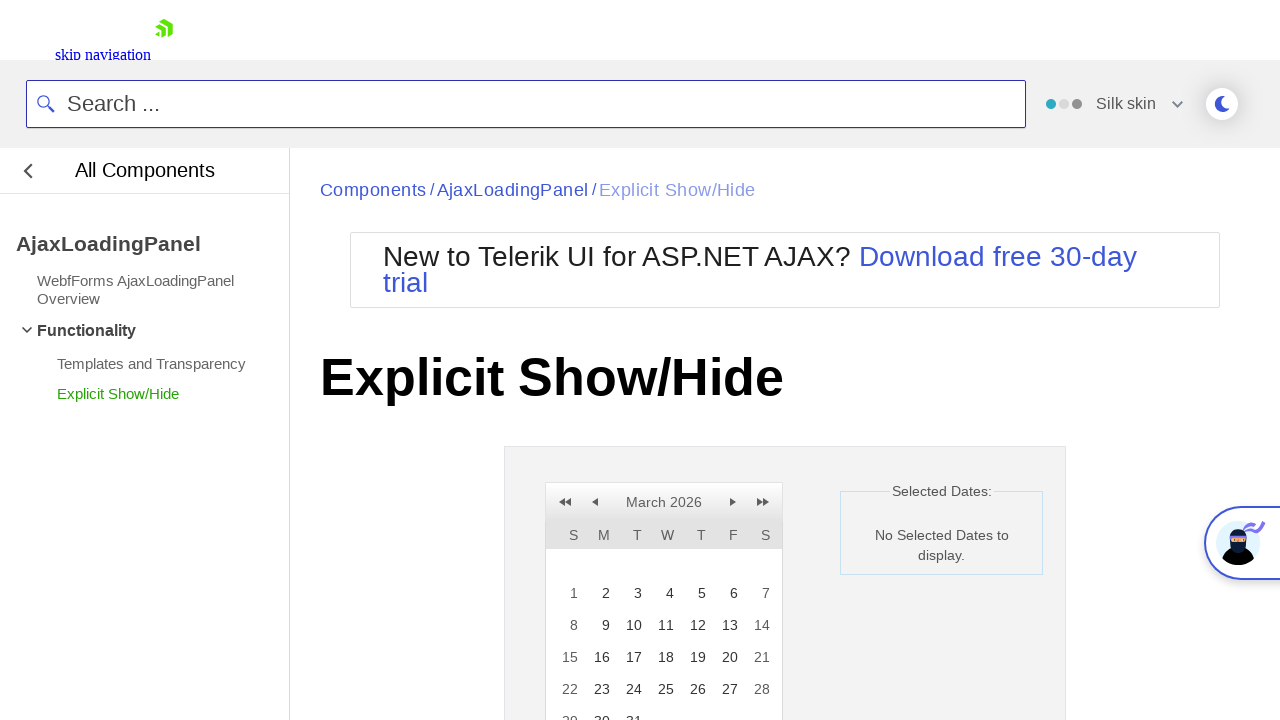

Waited for selected date label to be present
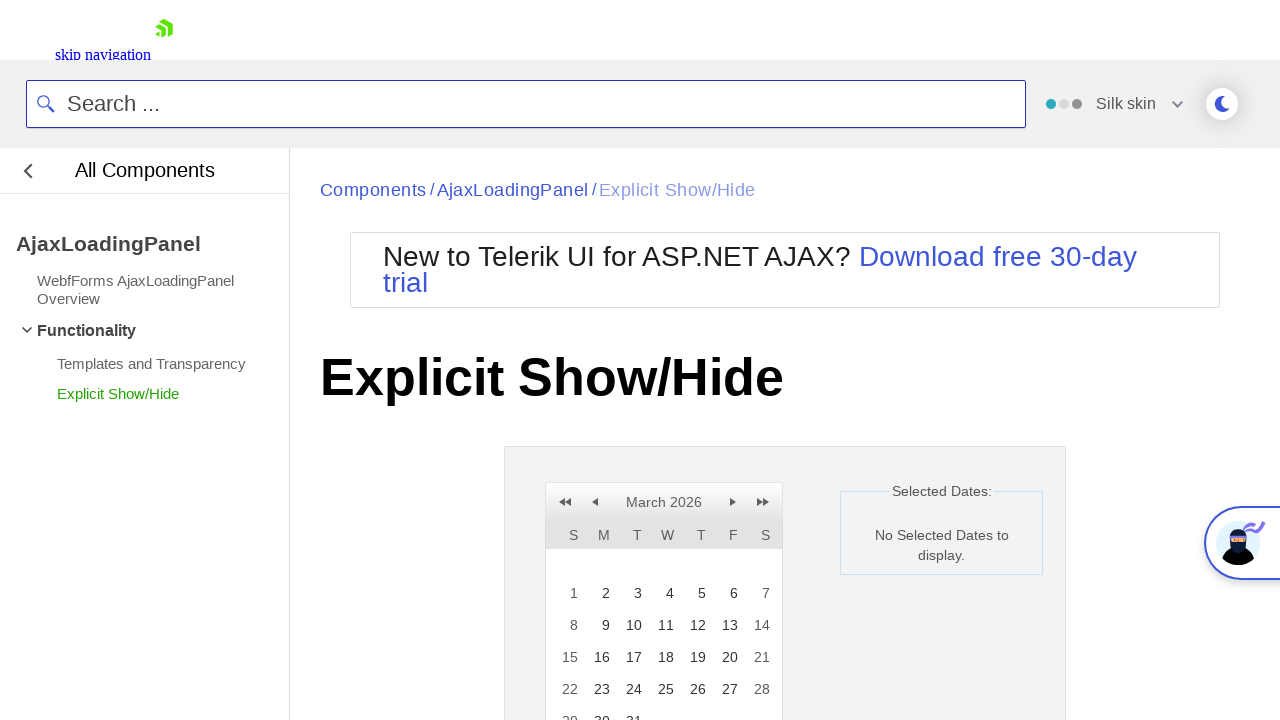

Clicked on date '12' in the calendar at (696, 625) on xpath=//a[text()='12']
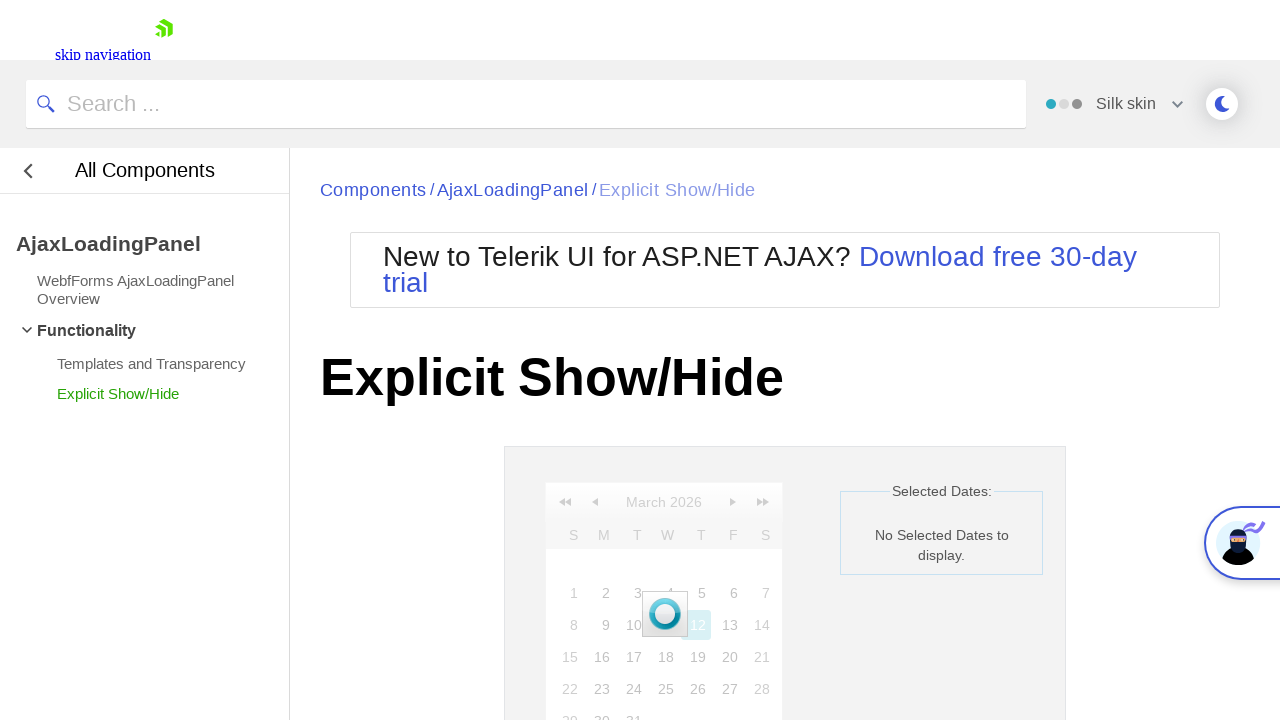

Waited for AJAX loading panel to disappear
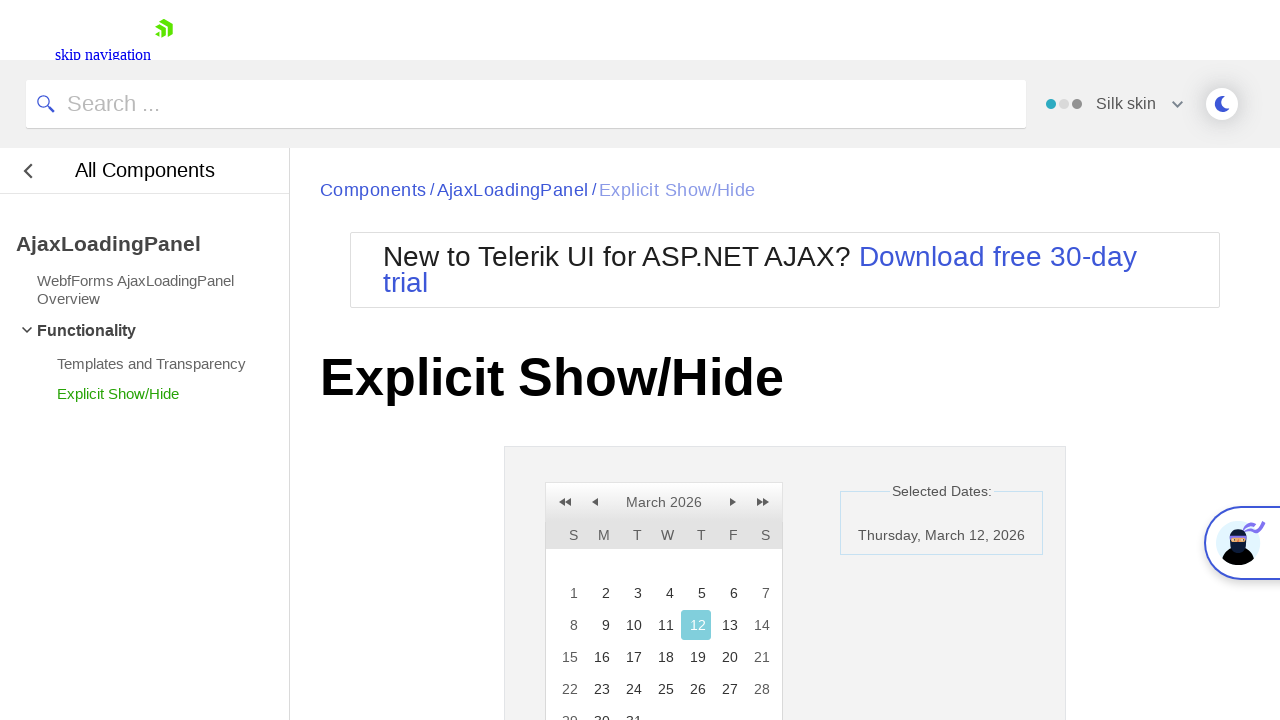

Verified selected date is displayed in label
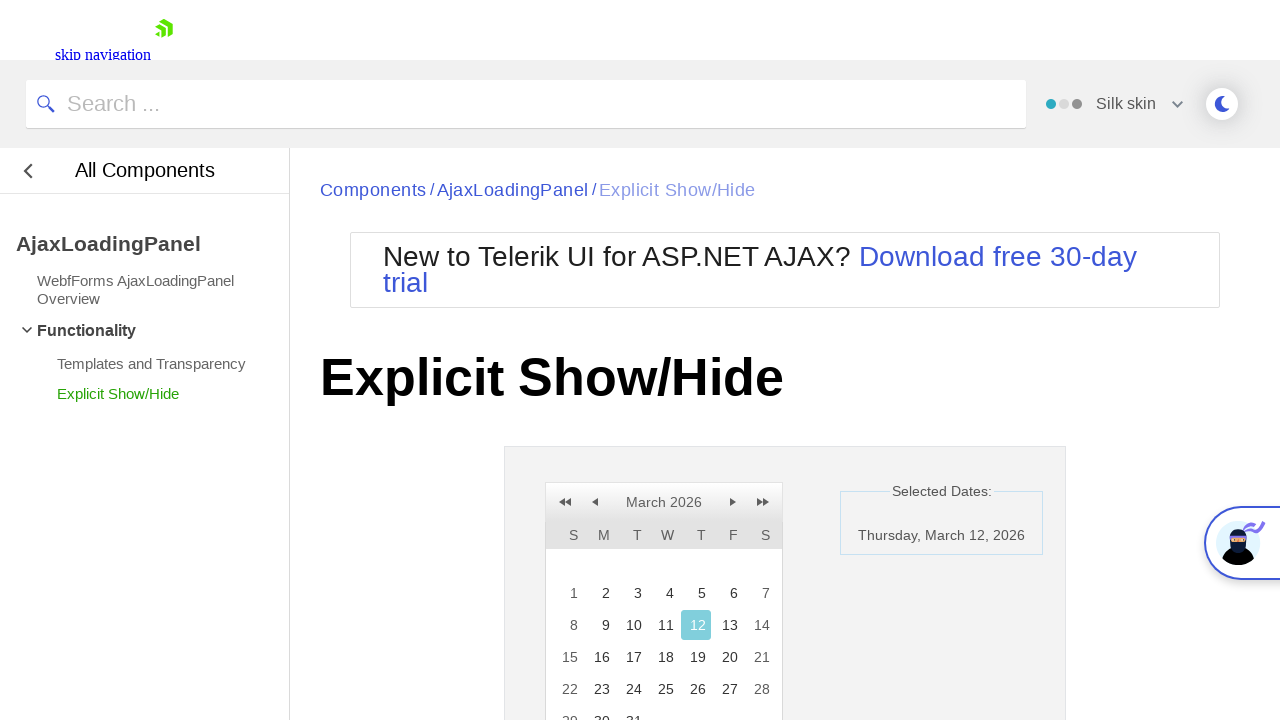

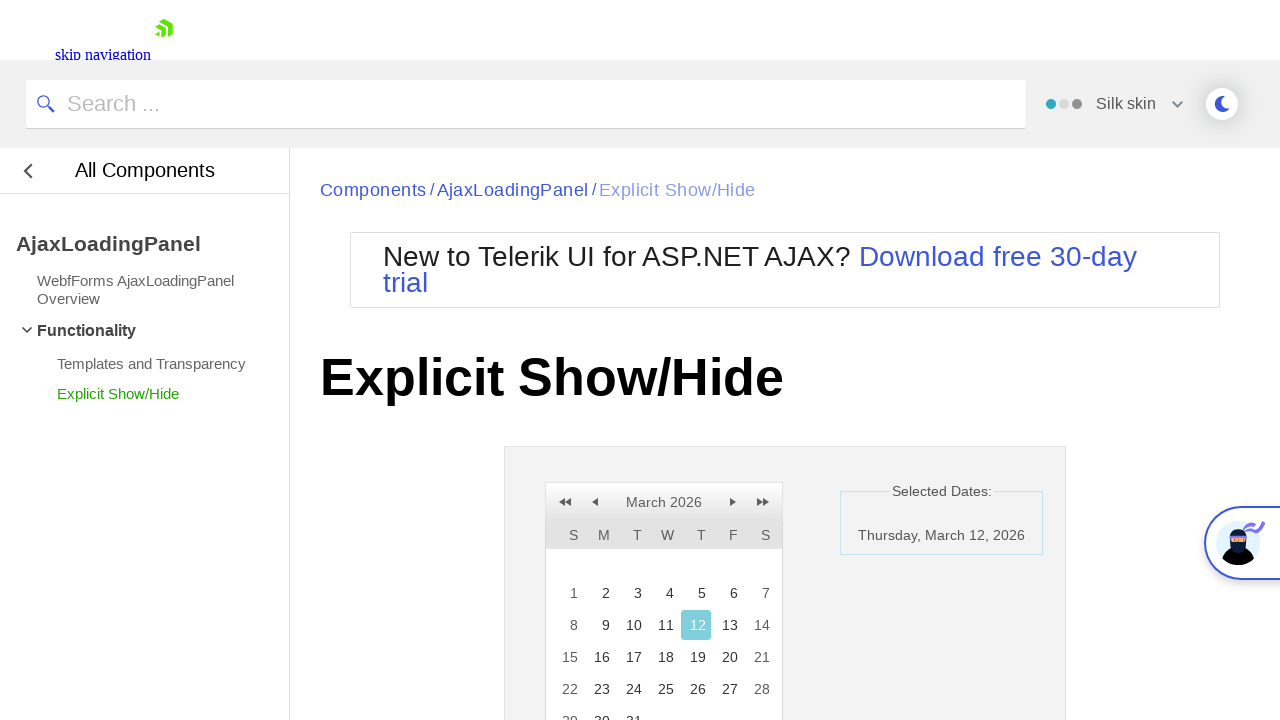